Tests right-click (context click) functionality on a button element on the DemoQA buttons practice page

Starting URL: https://demoqa.com/buttons

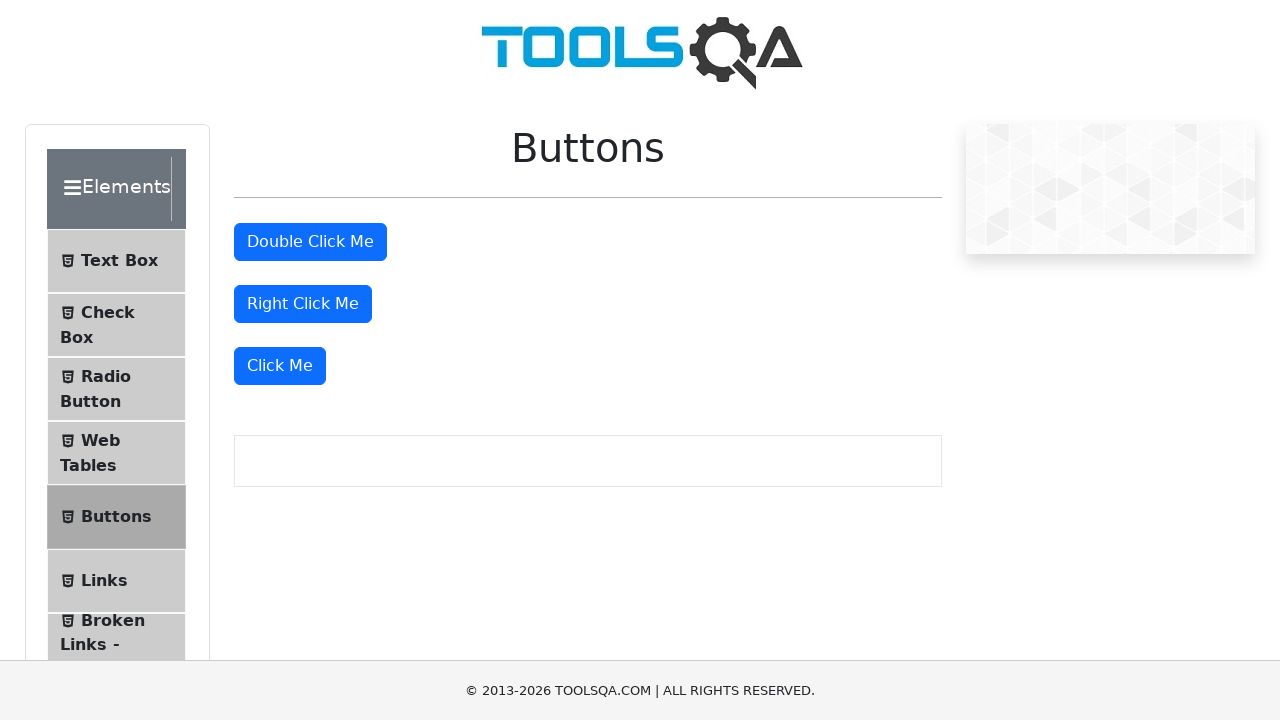

Double click button element loaded and is visible
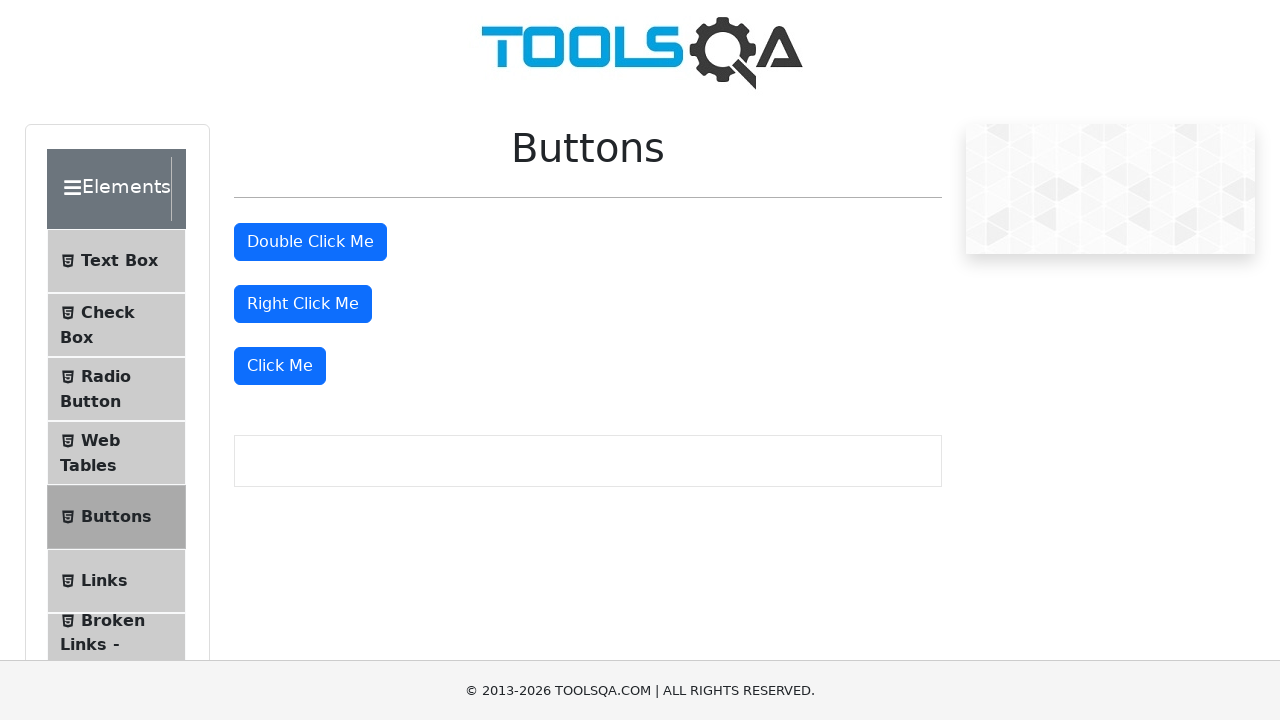

Right-clicked (context clicked) the double click button at (310, 242) on #doubleClickBtn
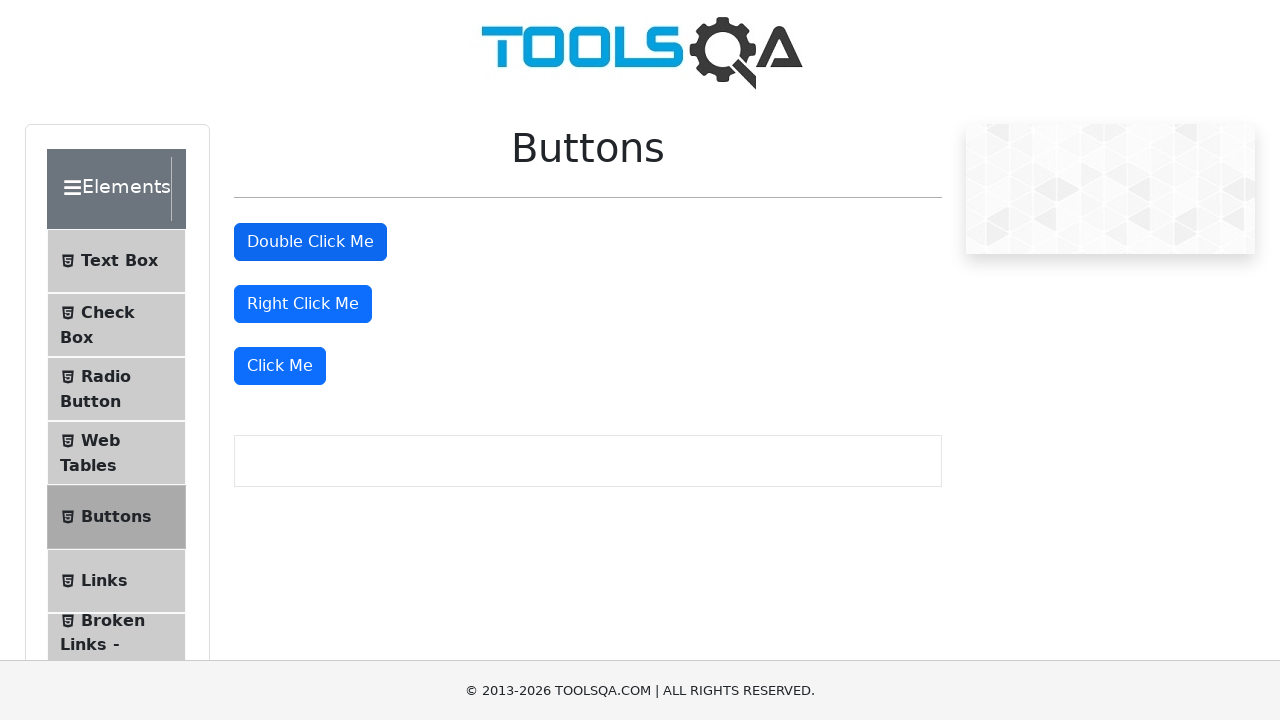

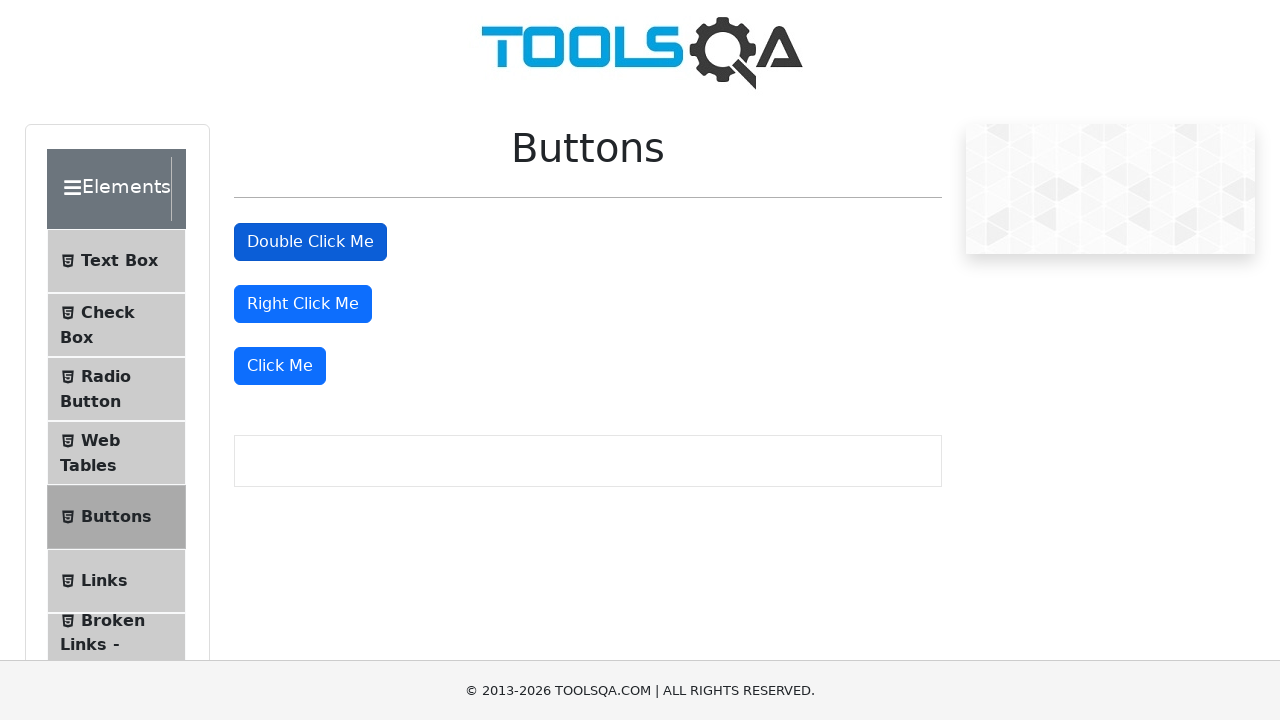